Tests that the Clear completed button displays correct text when items are completed

Starting URL: https://demo.playwright.dev/todomvc

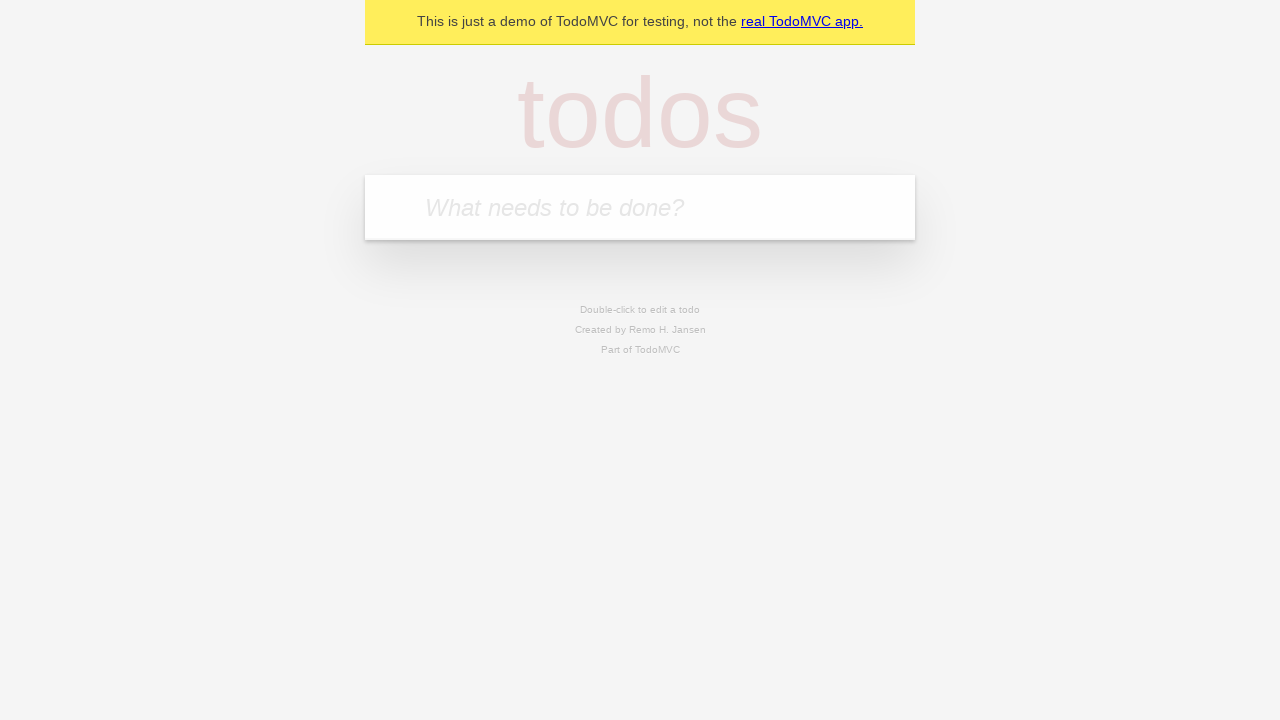

Filled todo input with 'buy some cheese' on internal:attr=[placeholder="What needs to be done?"i]
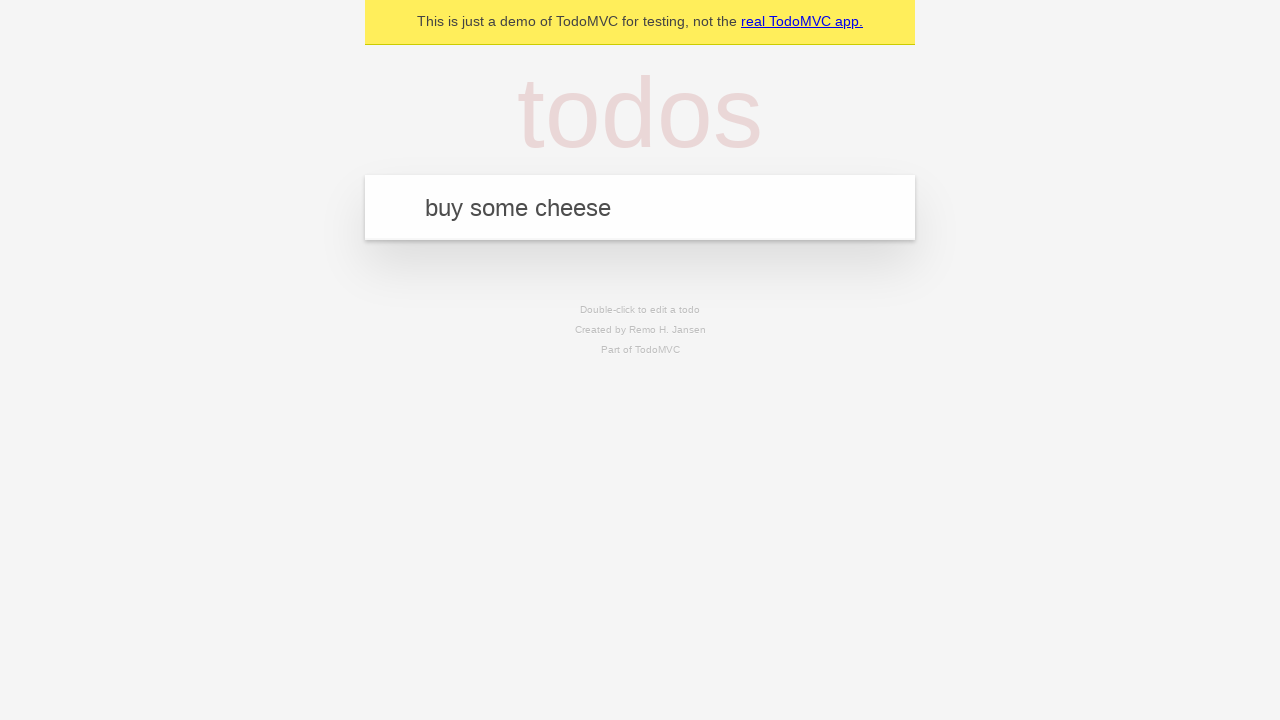

Pressed Enter to add first todo on internal:attr=[placeholder="What needs to be done?"i]
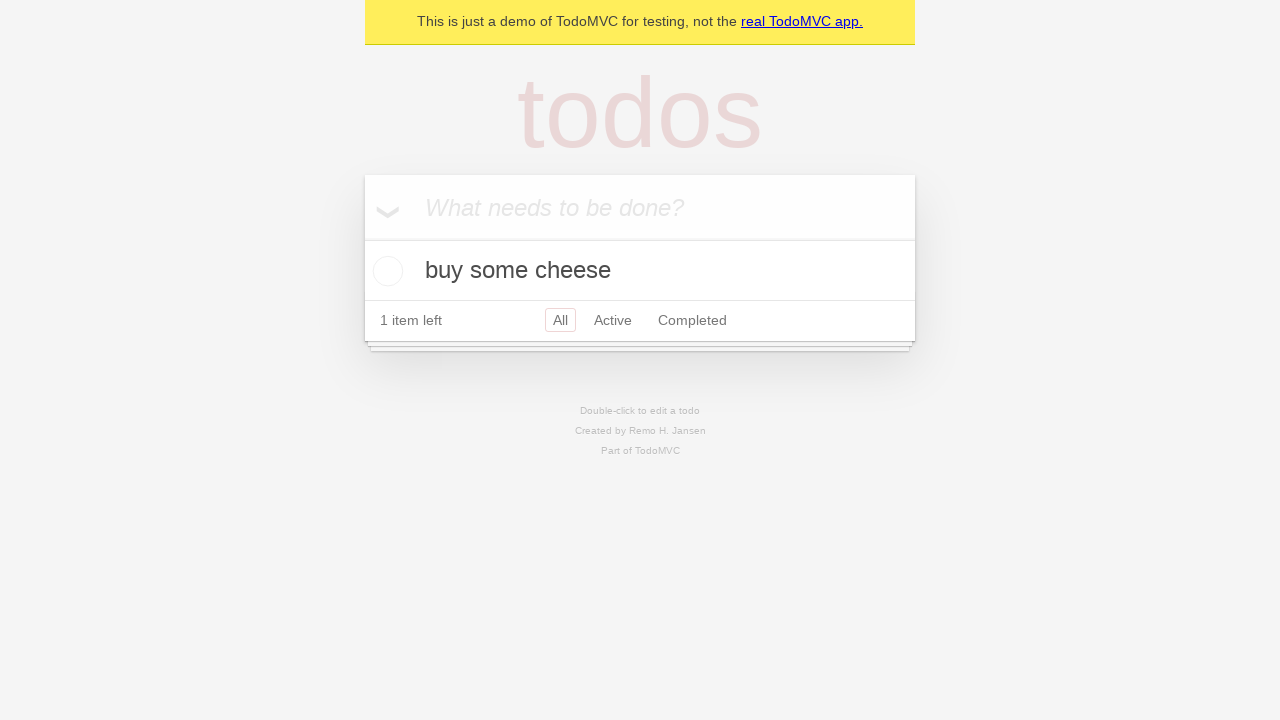

Filled todo input with 'feed the cat' on internal:attr=[placeholder="What needs to be done?"i]
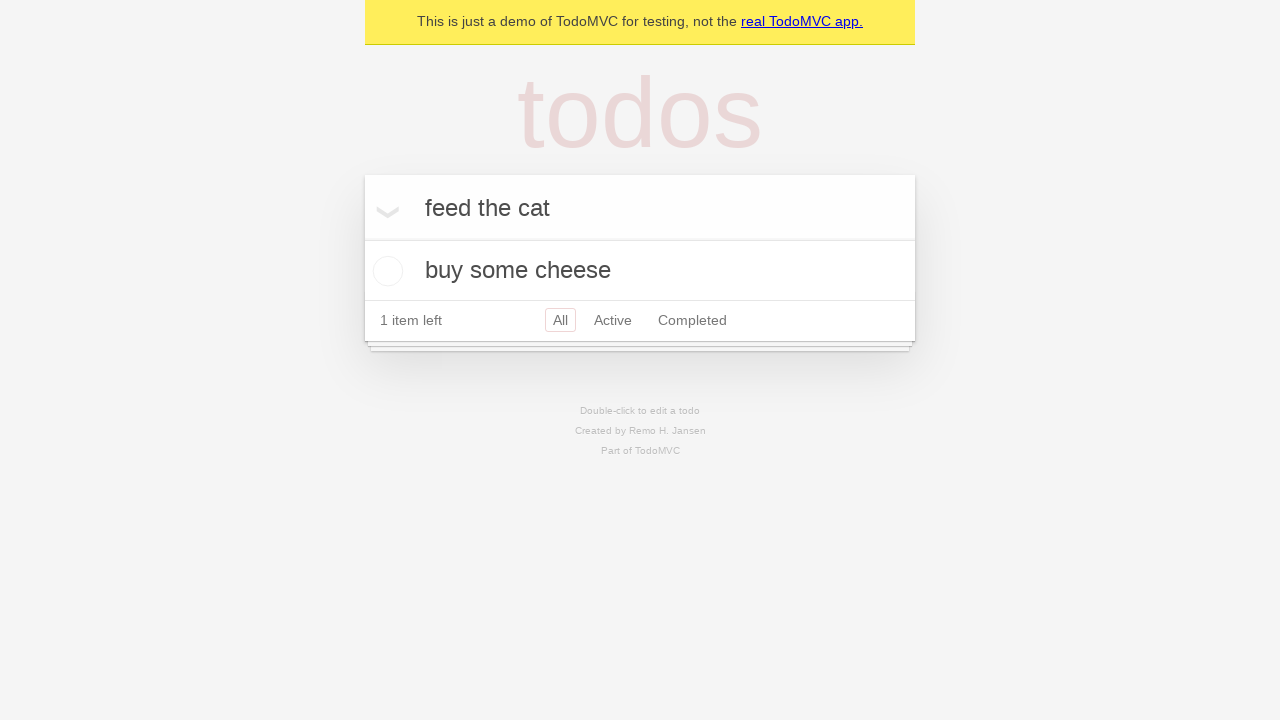

Pressed Enter to add second todo on internal:attr=[placeholder="What needs to be done?"i]
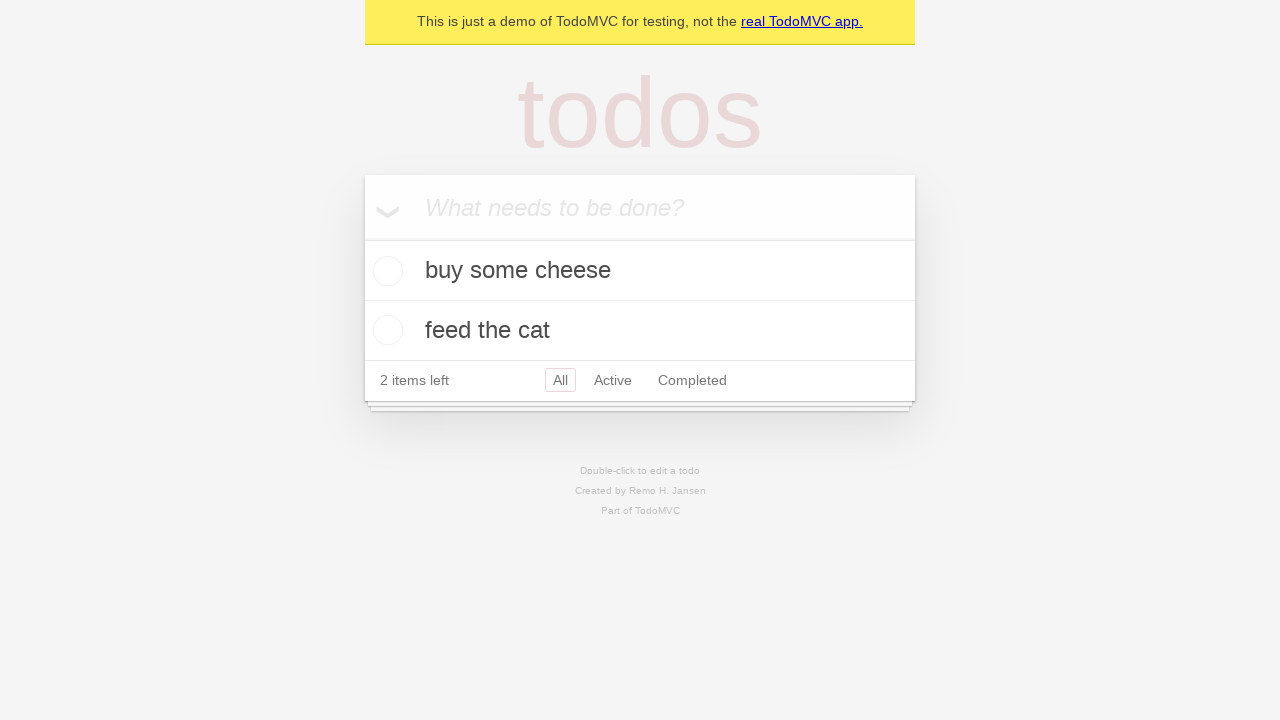

Filled todo input with 'book a doctors appointment' on internal:attr=[placeholder="What needs to be done?"i]
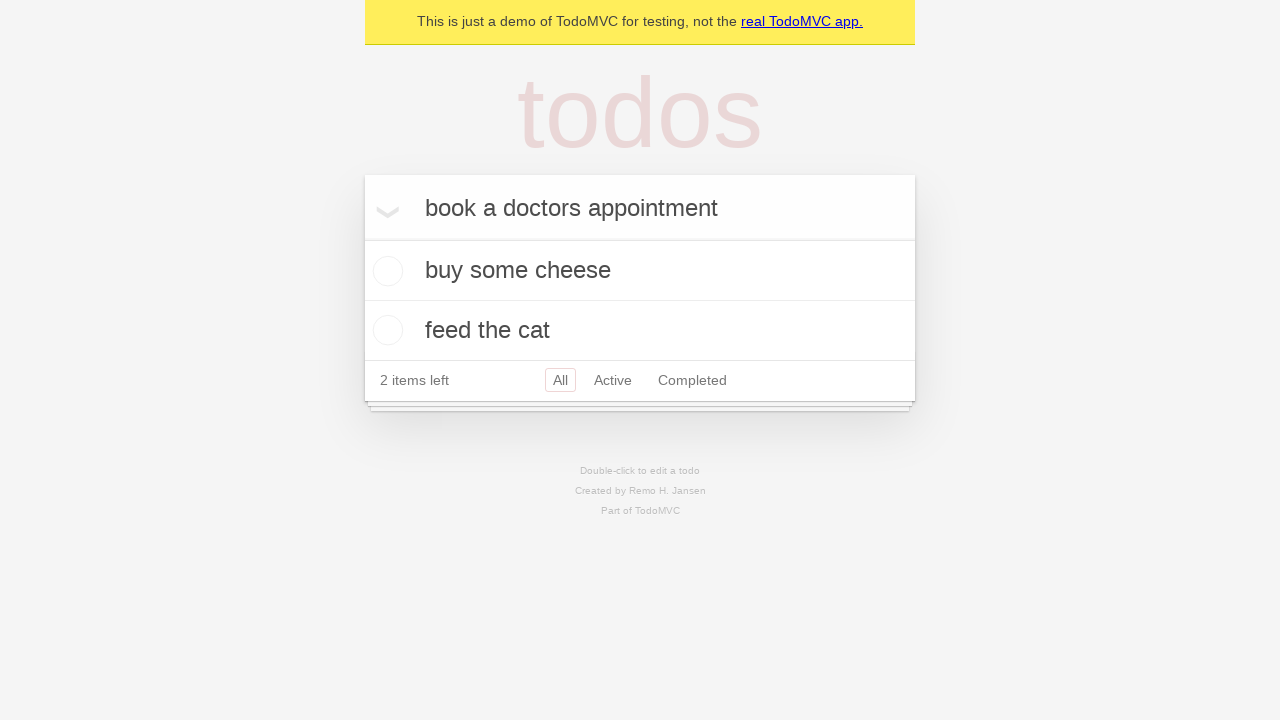

Pressed Enter to add third todo on internal:attr=[placeholder="What needs to be done?"i]
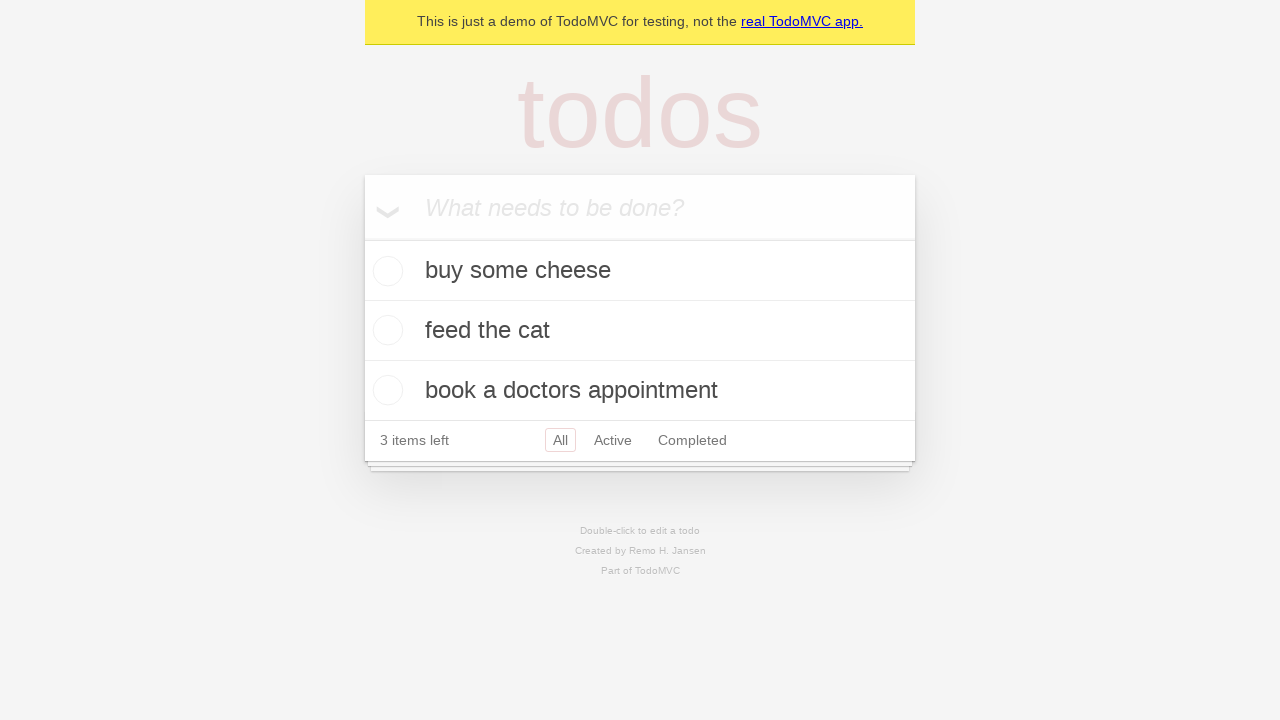

Checked the first todo item as completed at (385, 271) on .todo-list li .toggle >> nth=0
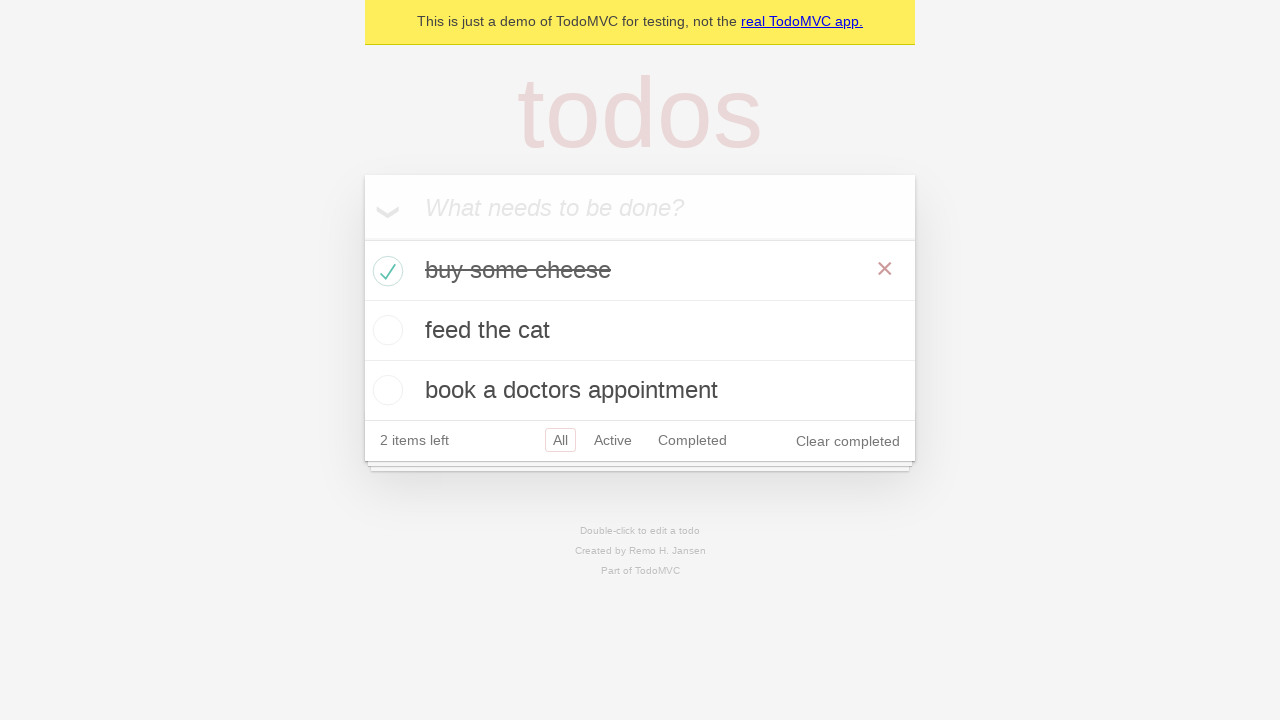

Verified Clear completed button is visible
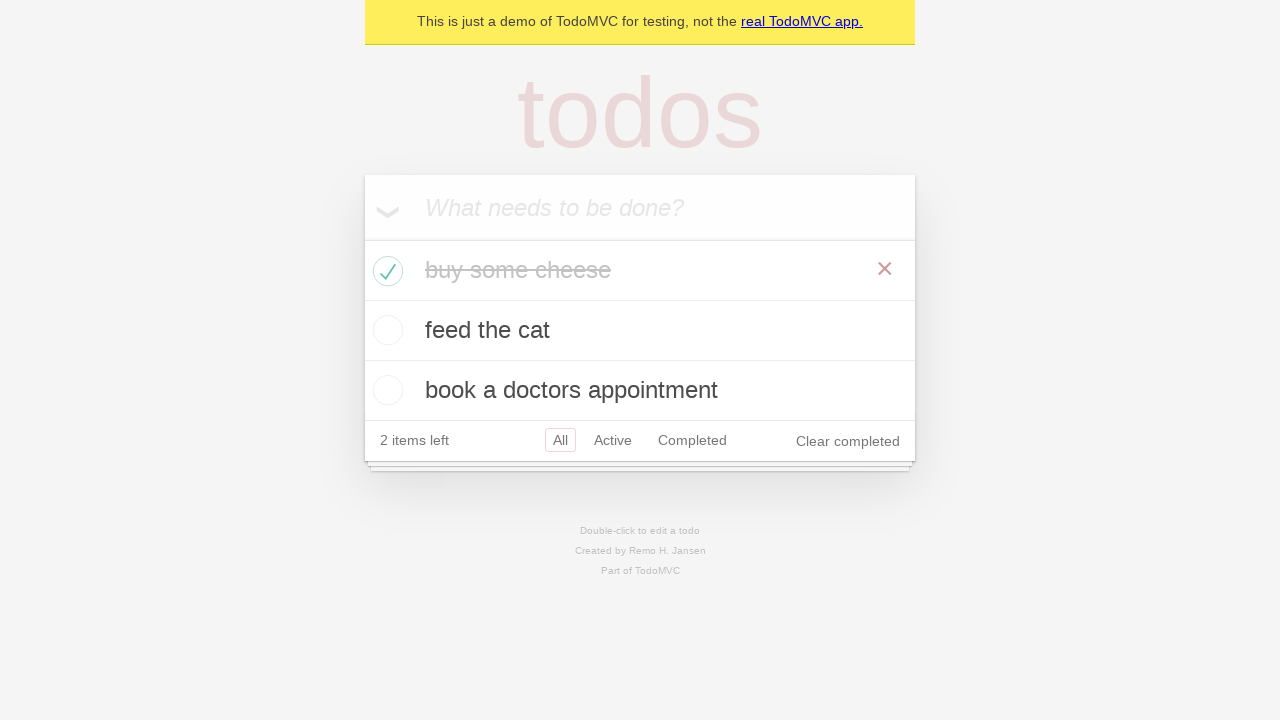

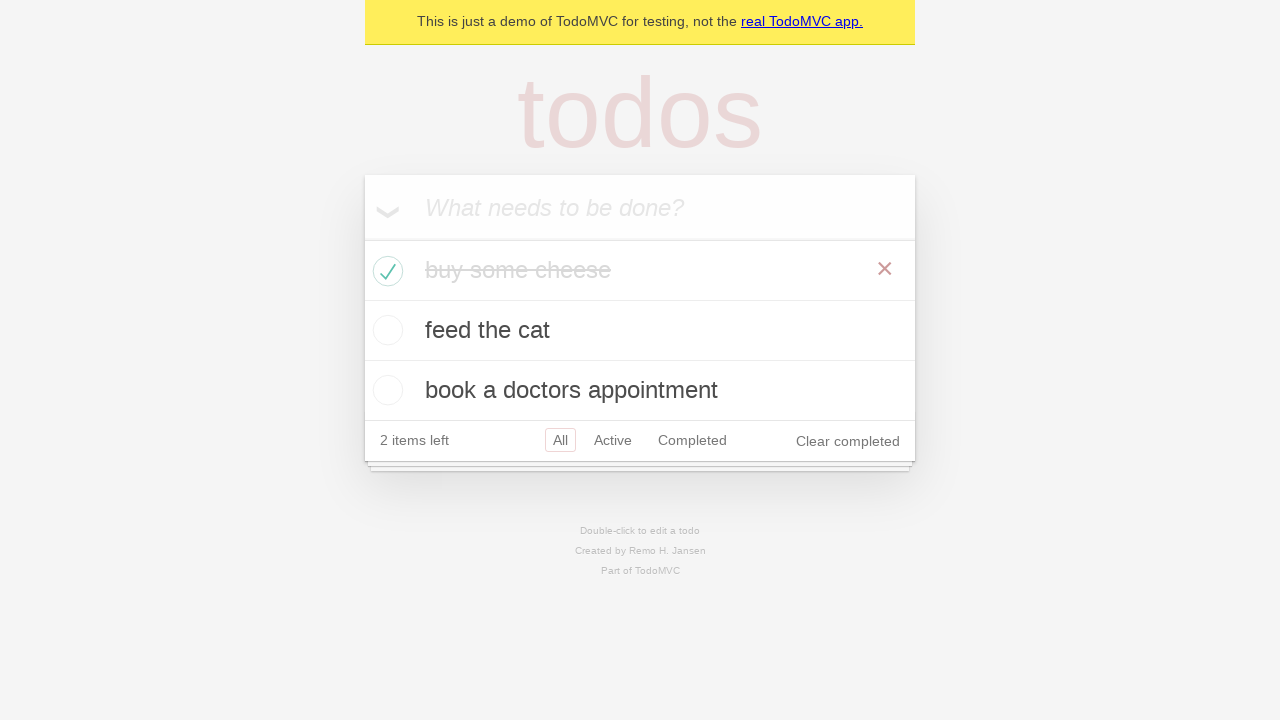